Tests that Clear completed button is hidden when no items are completed

Starting URL: https://demo.playwright.dev/todomvc

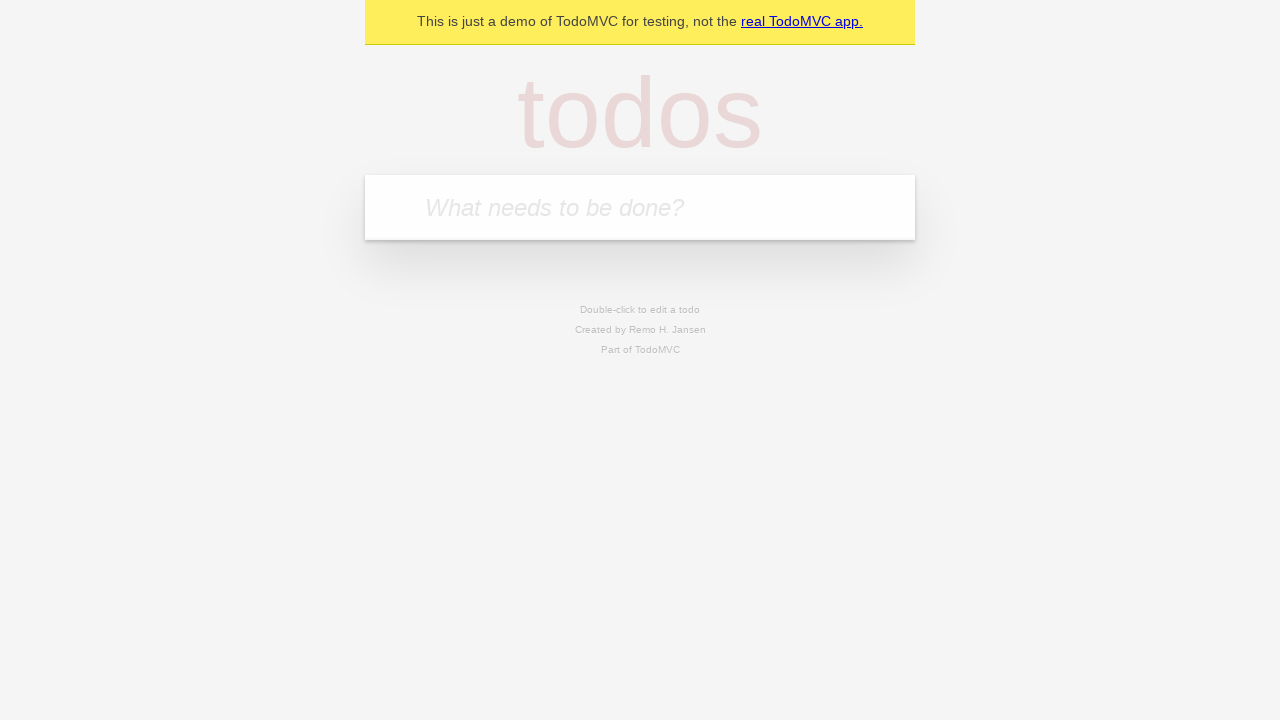

Filled todo input with 'buy some cheese' on internal:attr=[placeholder="What needs to be done?"i]
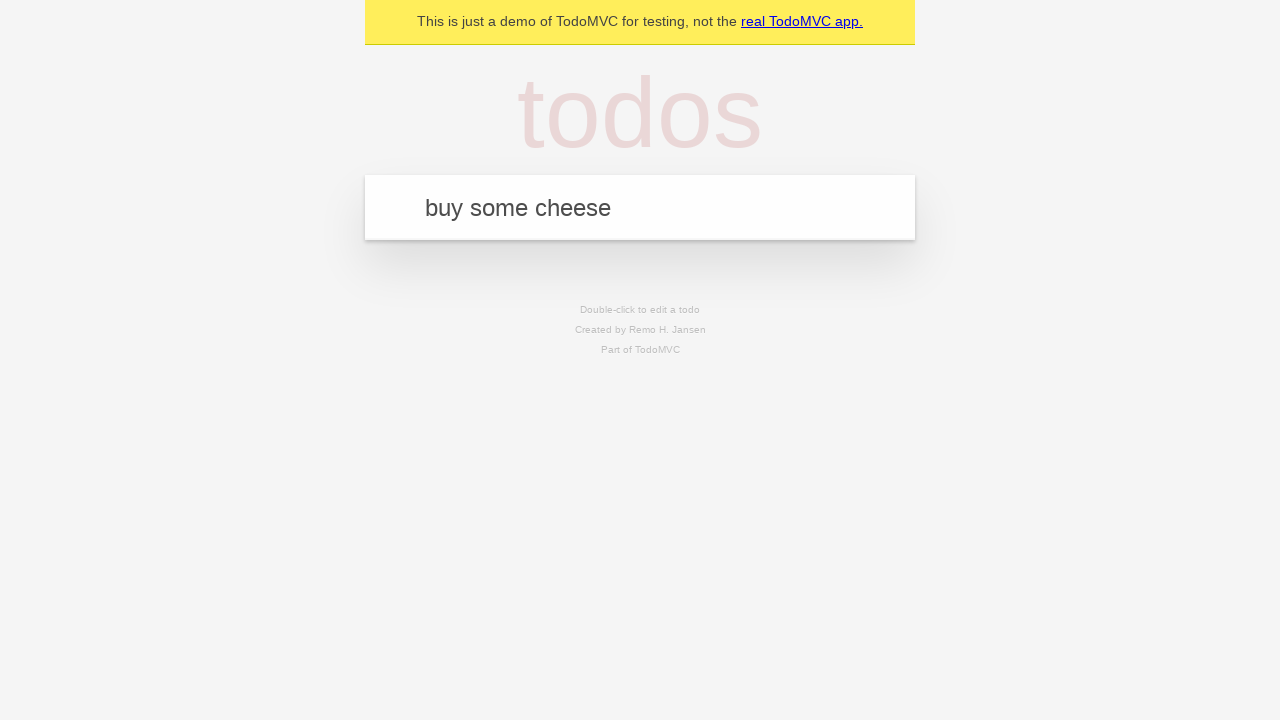

Pressed Enter to add todo 'buy some cheese' on internal:attr=[placeholder="What needs to be done?"i]
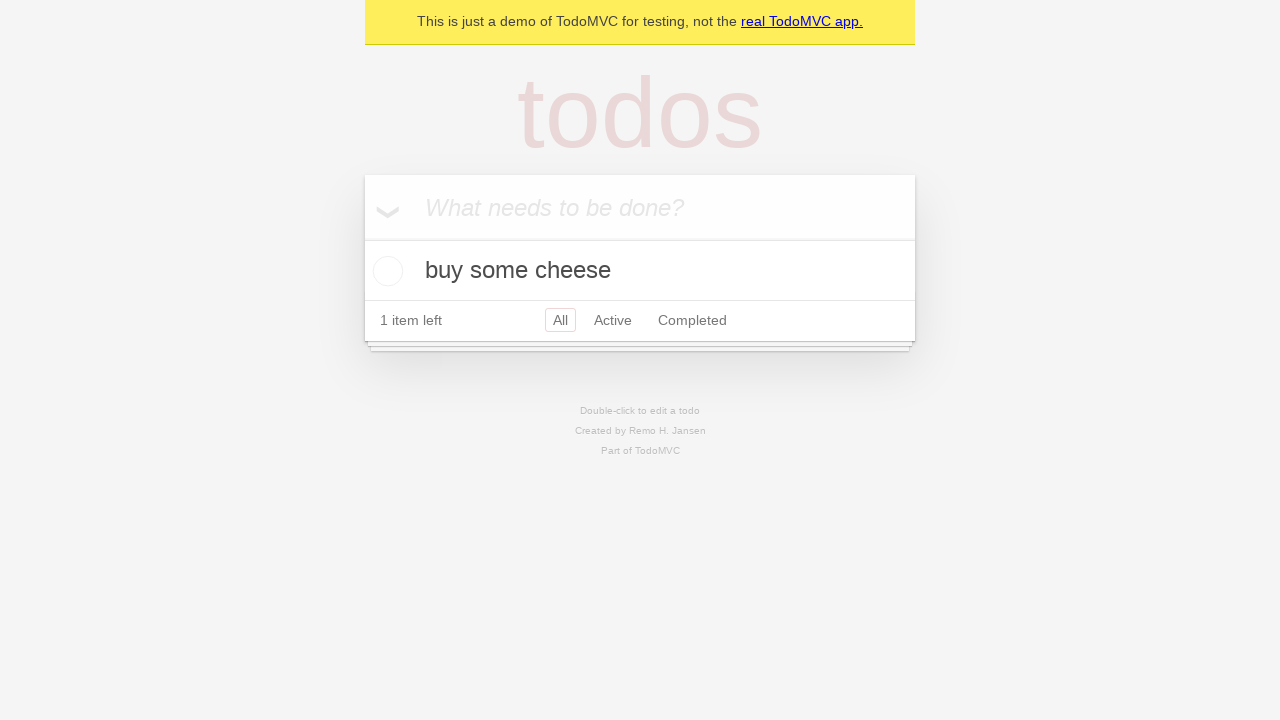

Filled todo input with 'feed the cat' on internal:attr=[placeholder="What needs to be done?"i]
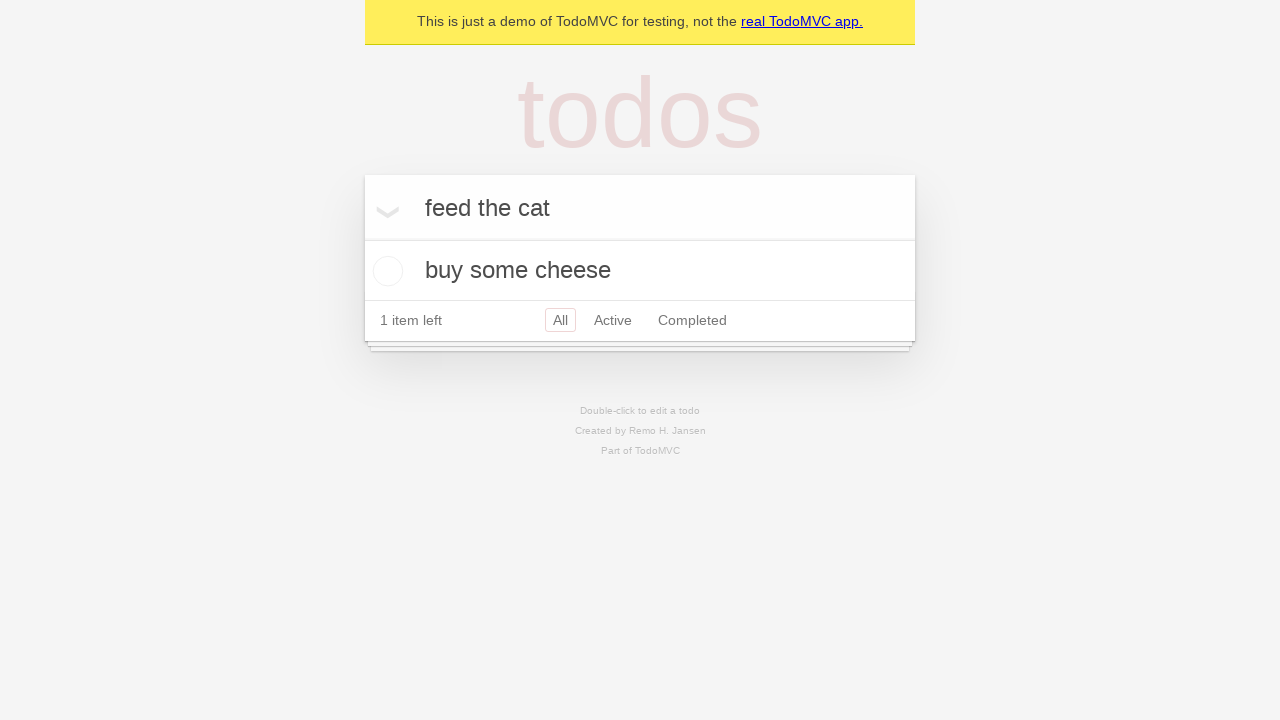

Pressed Enter to add todo 'feed the cat' on internal:attr=[placeholder="What needs to be done?"i]
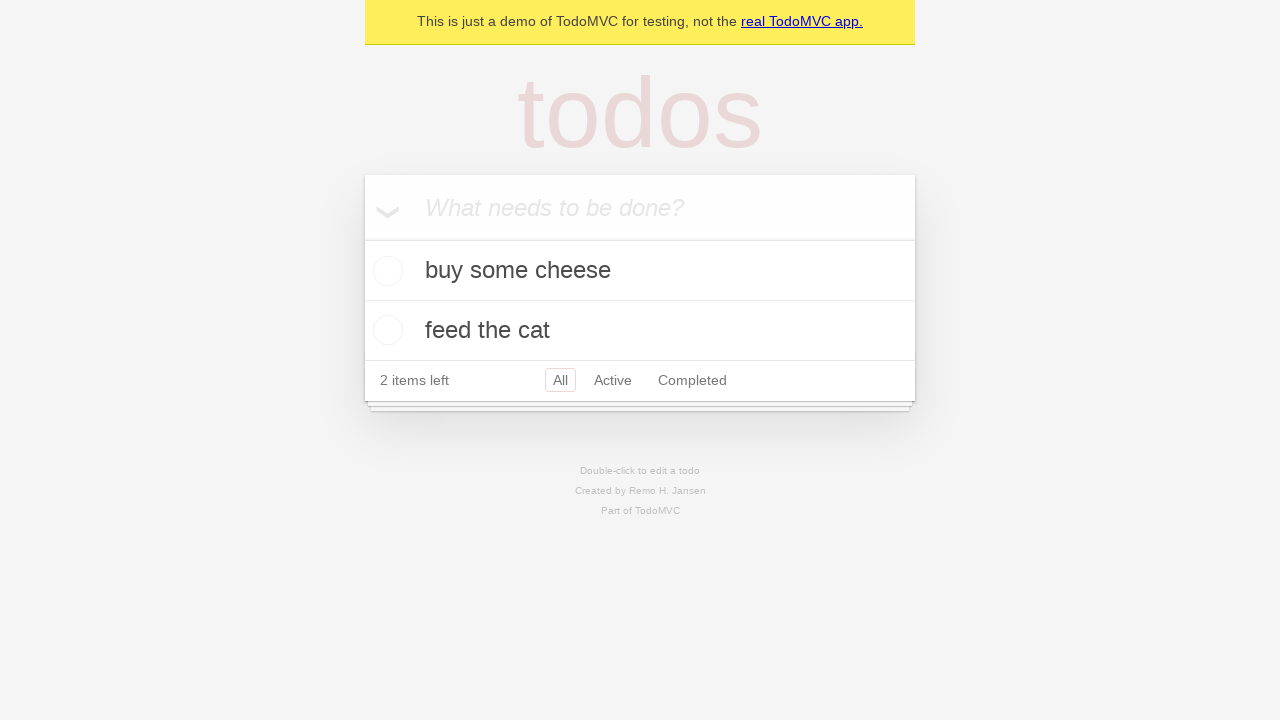

Filled todo input with 'book a doctors appointment' on internal:attr=[placeholder="What needs to be done?"i]
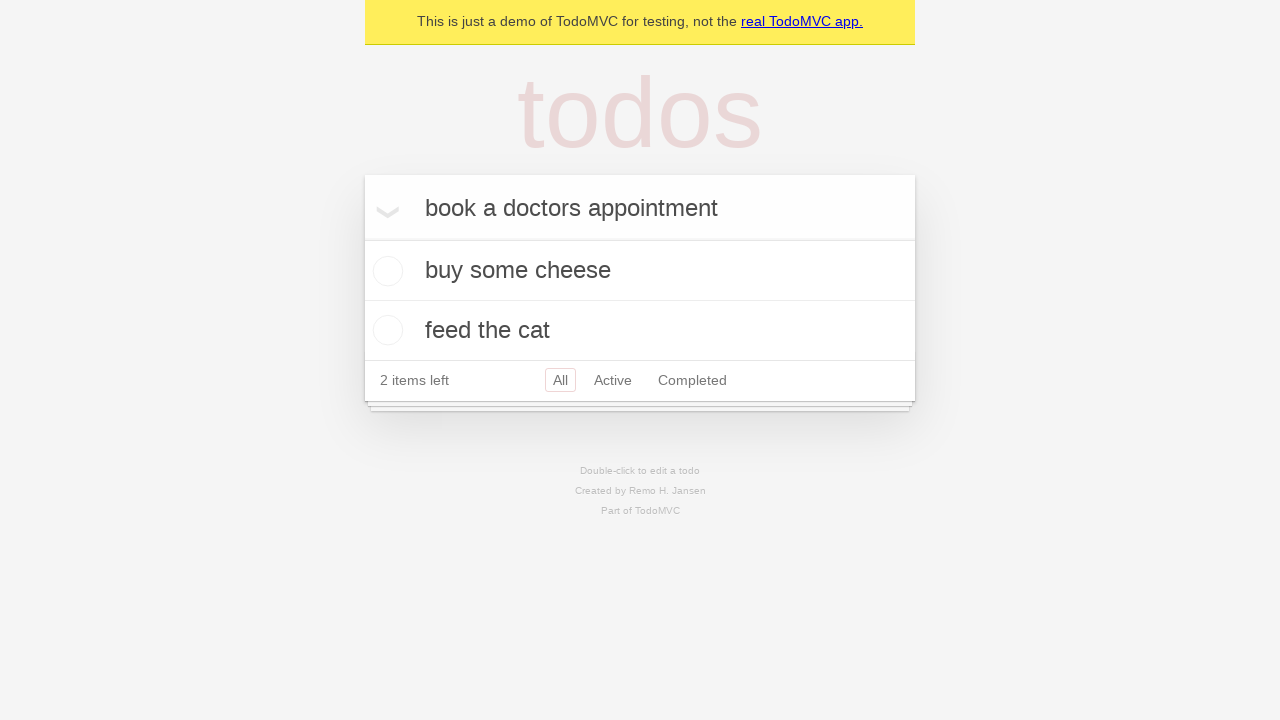

Pressed Enter to add todo 'book a doctors appointment' on internal:attr=[placeholder="What needs to be done?"i]
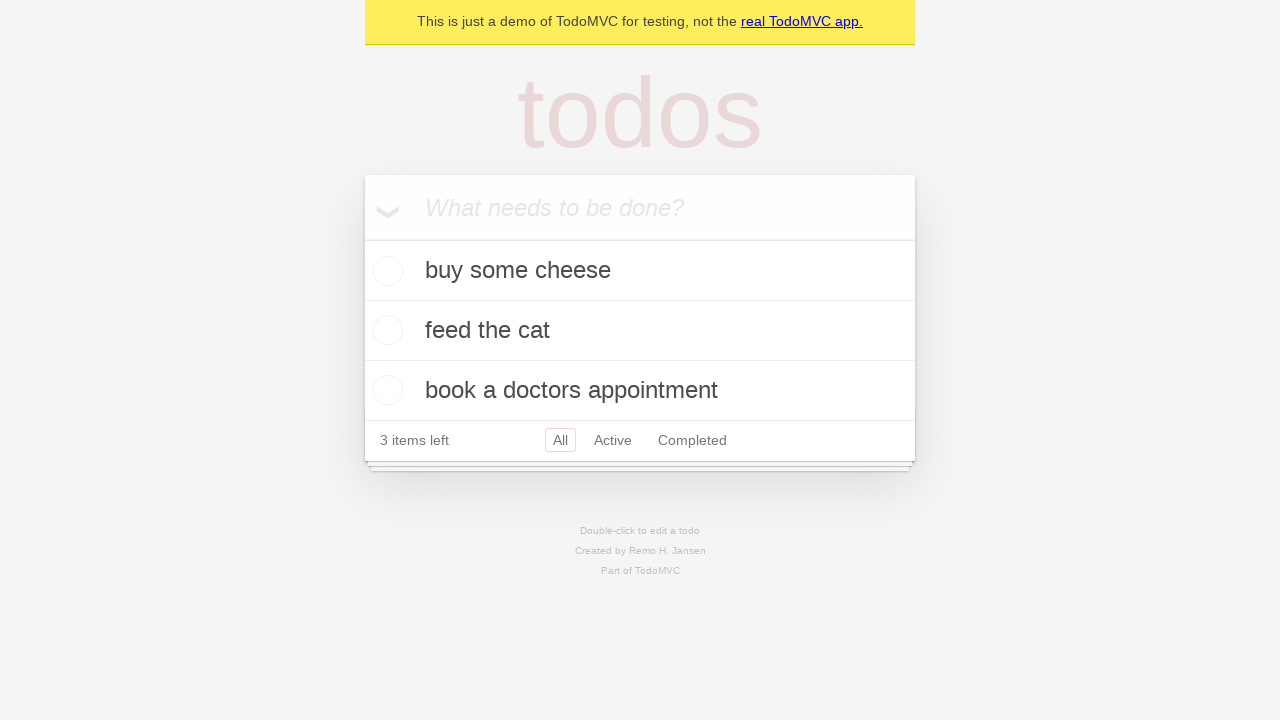

Waited for all 3 todos to load
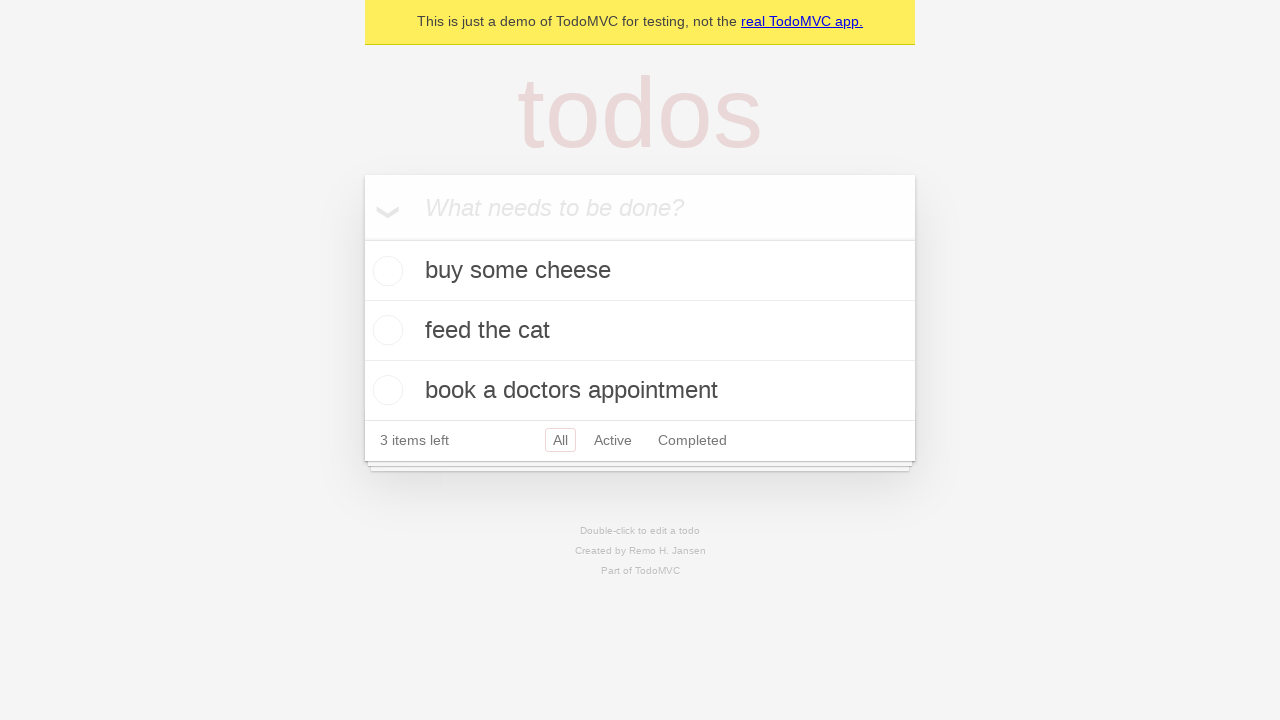

Checked the first todo item as completed at (385, 271) on .todo-list li .toggle >> nth=0
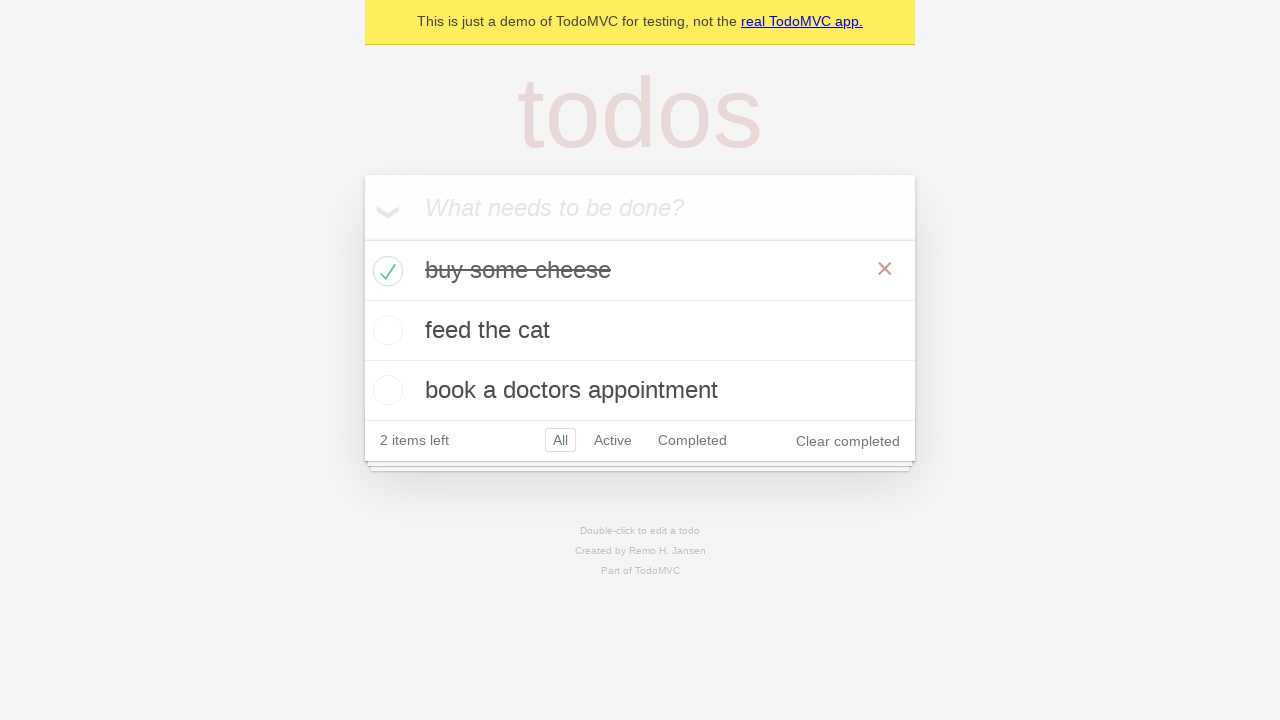

Clicked Clear completed button at (848, 441) on internal:role=button[name="Clear completed"i]
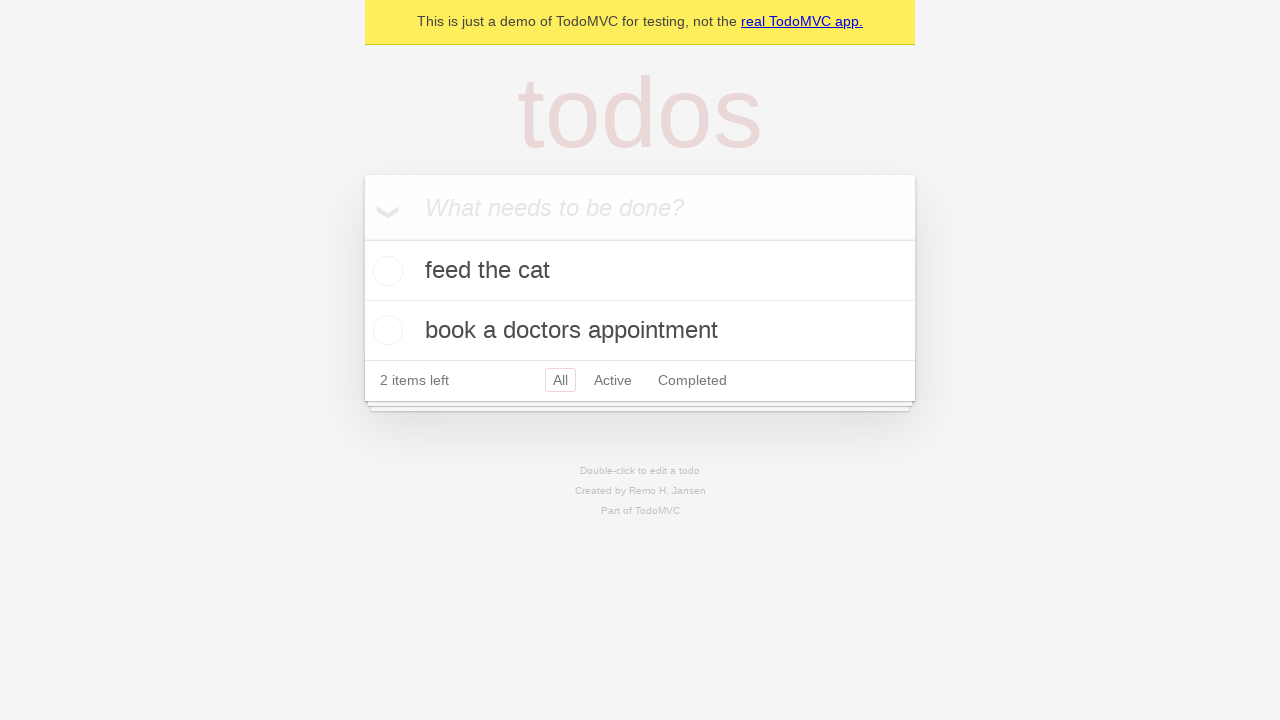

Clear completed button is now hidden as expected
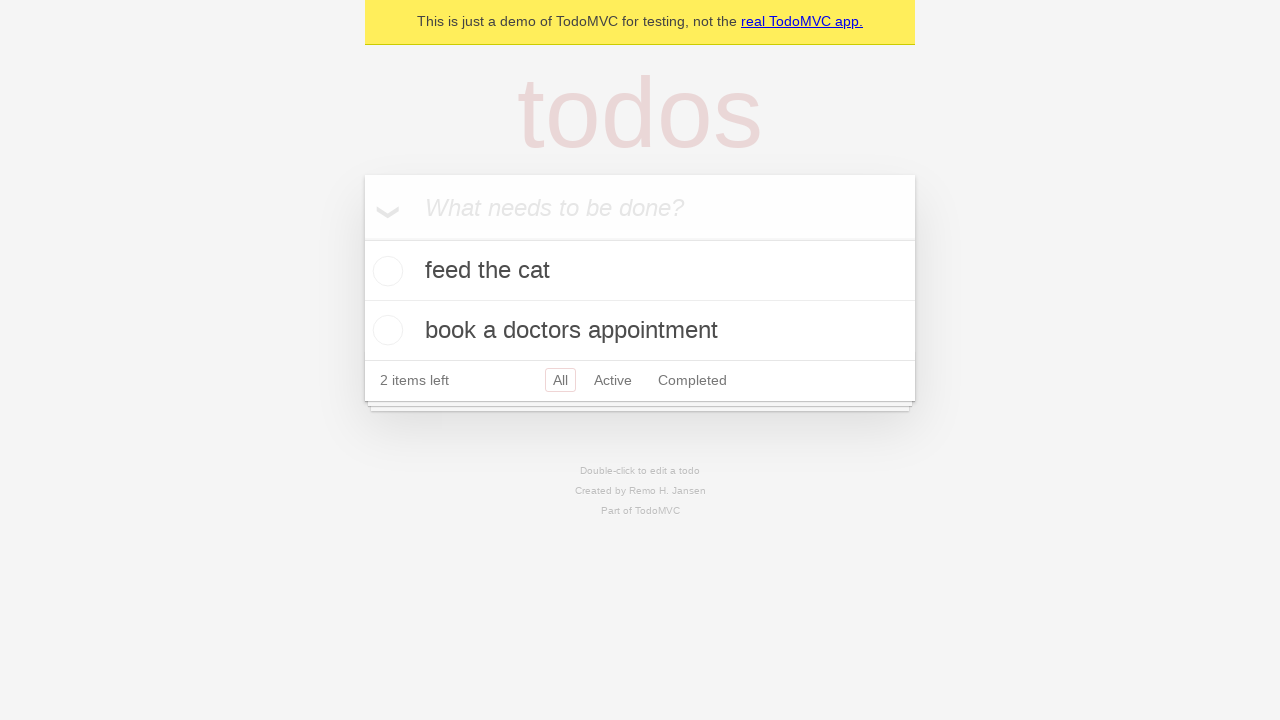

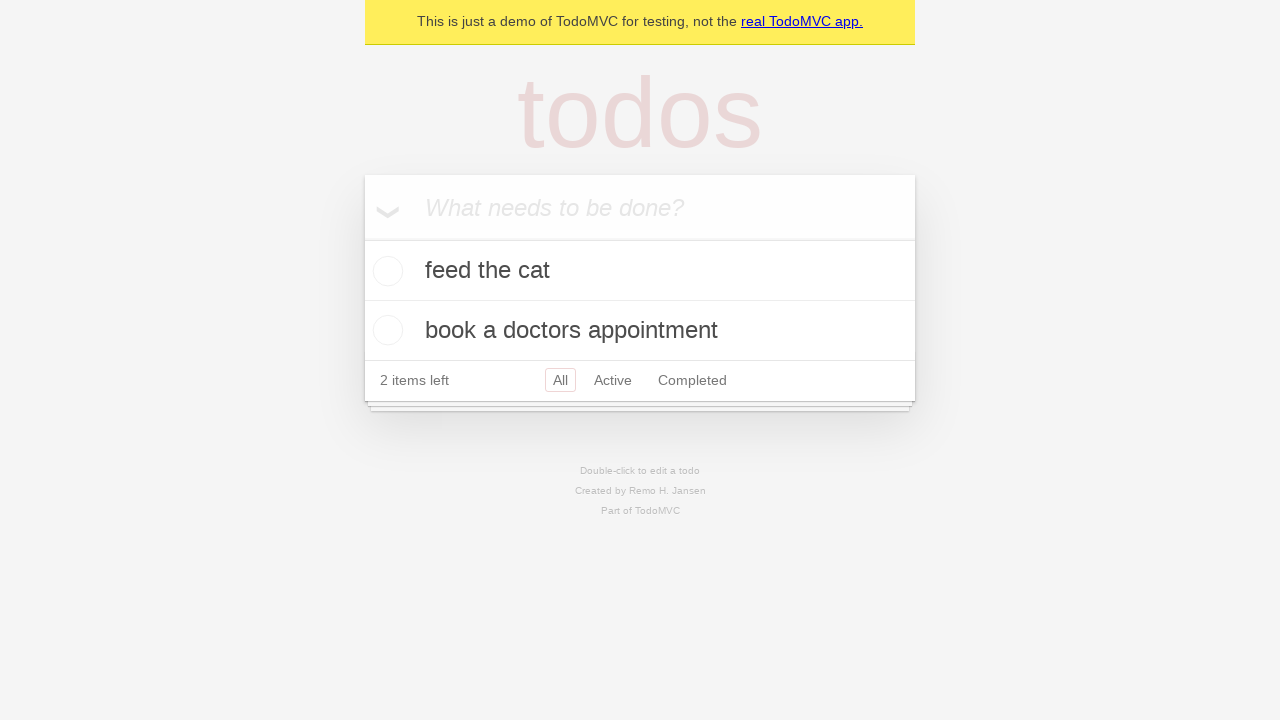